Tests the green loading button using implicit wait strategy, clicking the button and verifying state transitions through loading to success.

Starting URL: https://kristinek.github.io/site/examples/loading_color

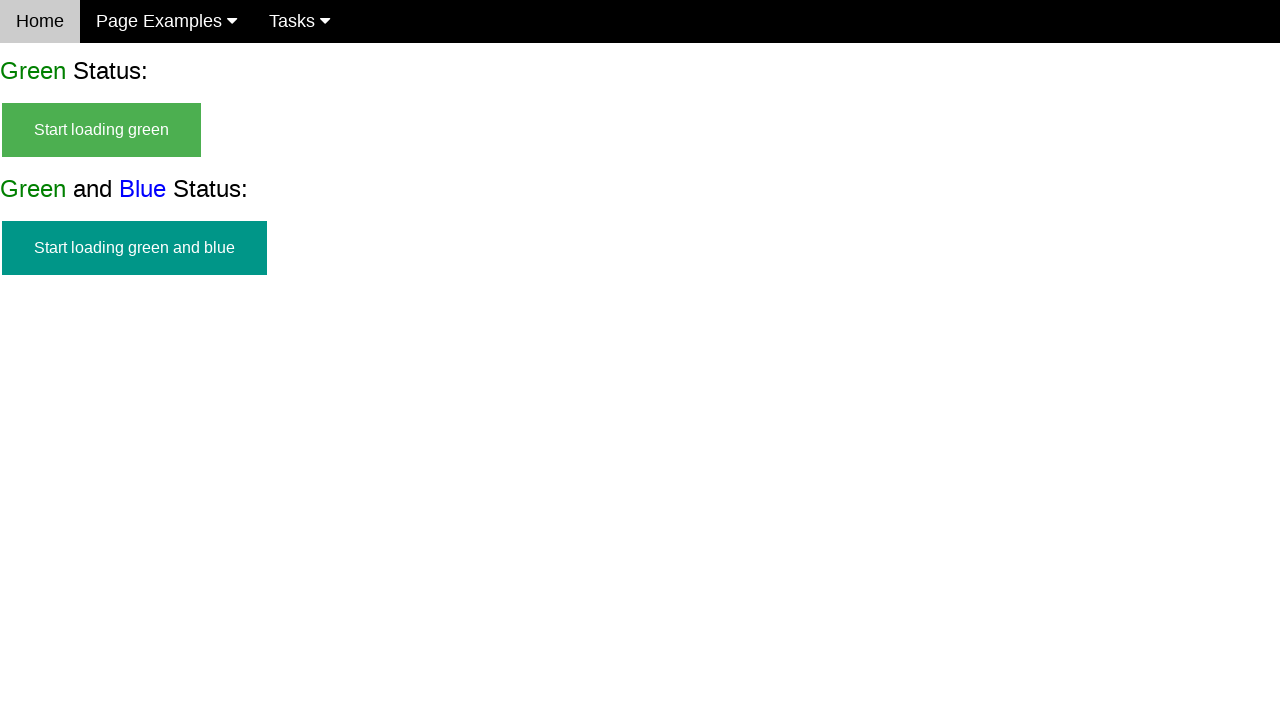

Clicked the green start loading button at (102, 130) on #start_green
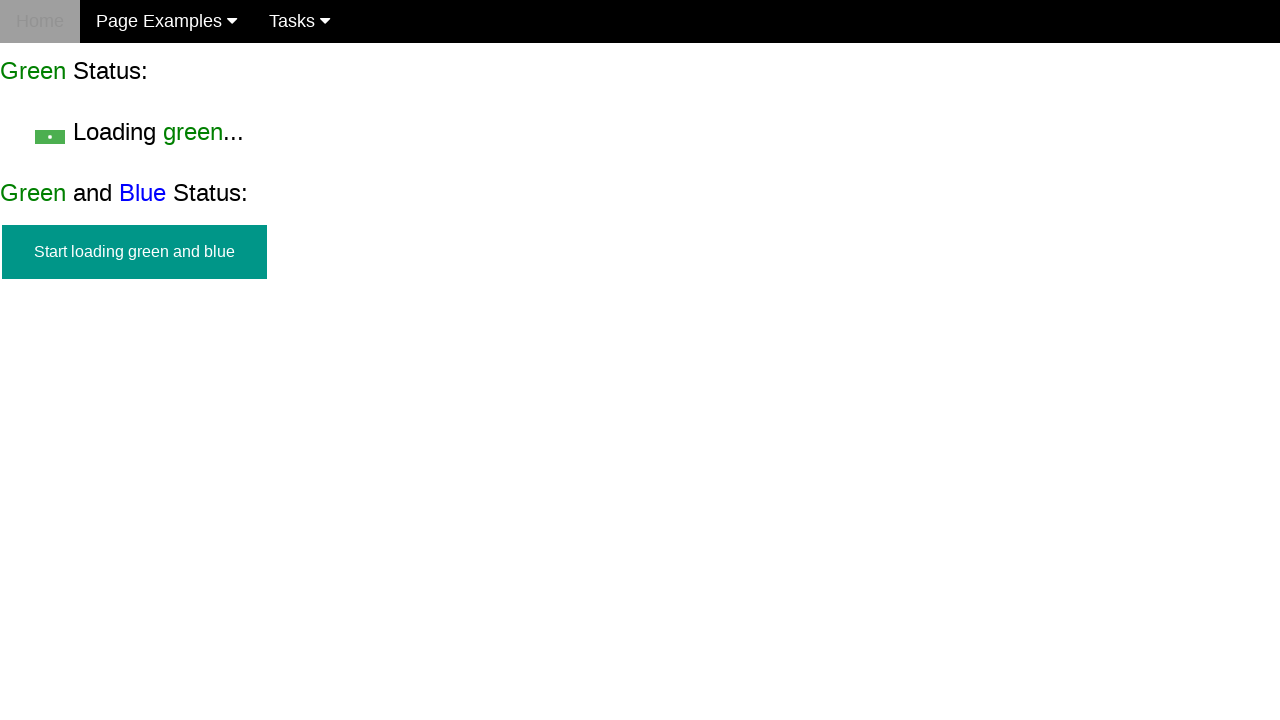

Verified start button is hidden
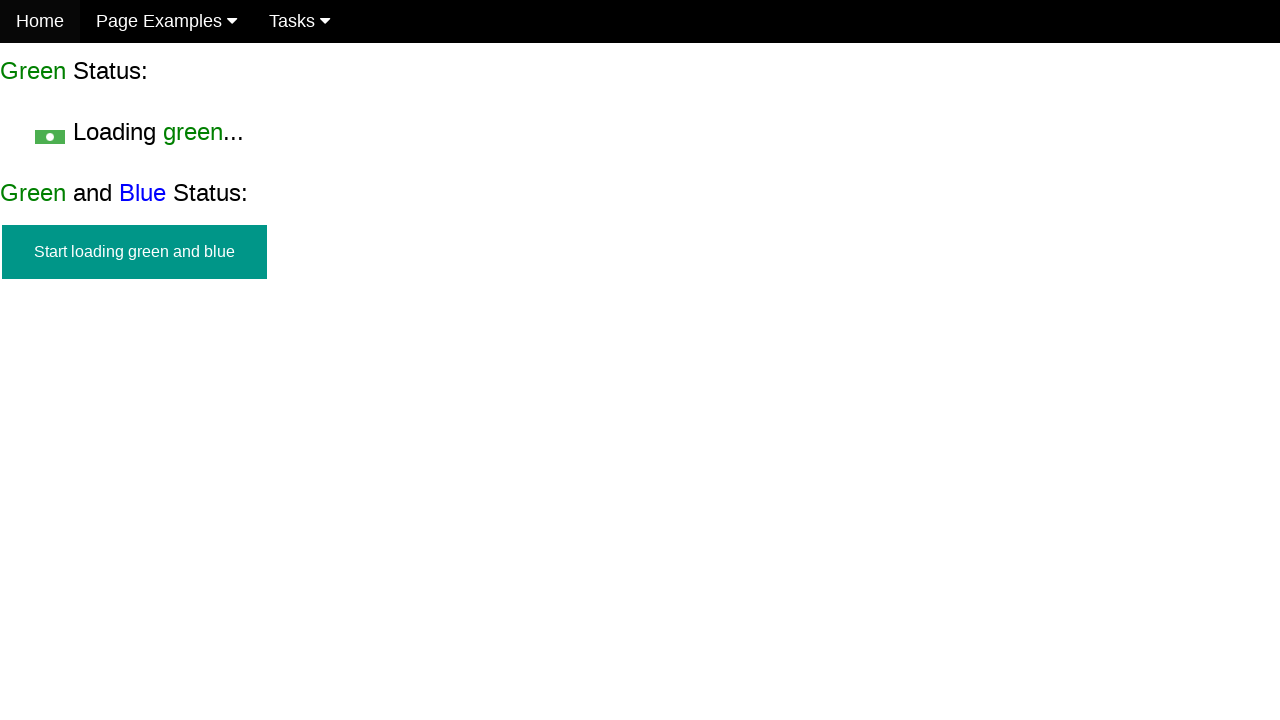

Verified green loading text is visible
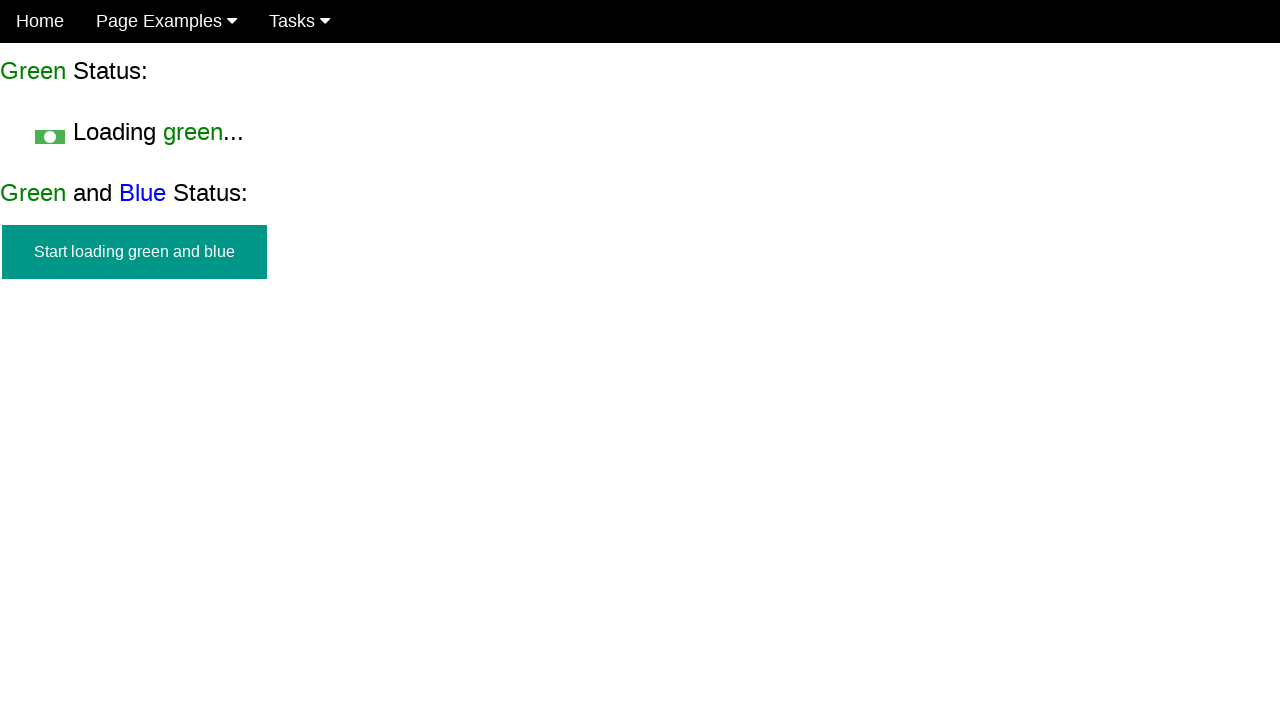

Verified success message is visible
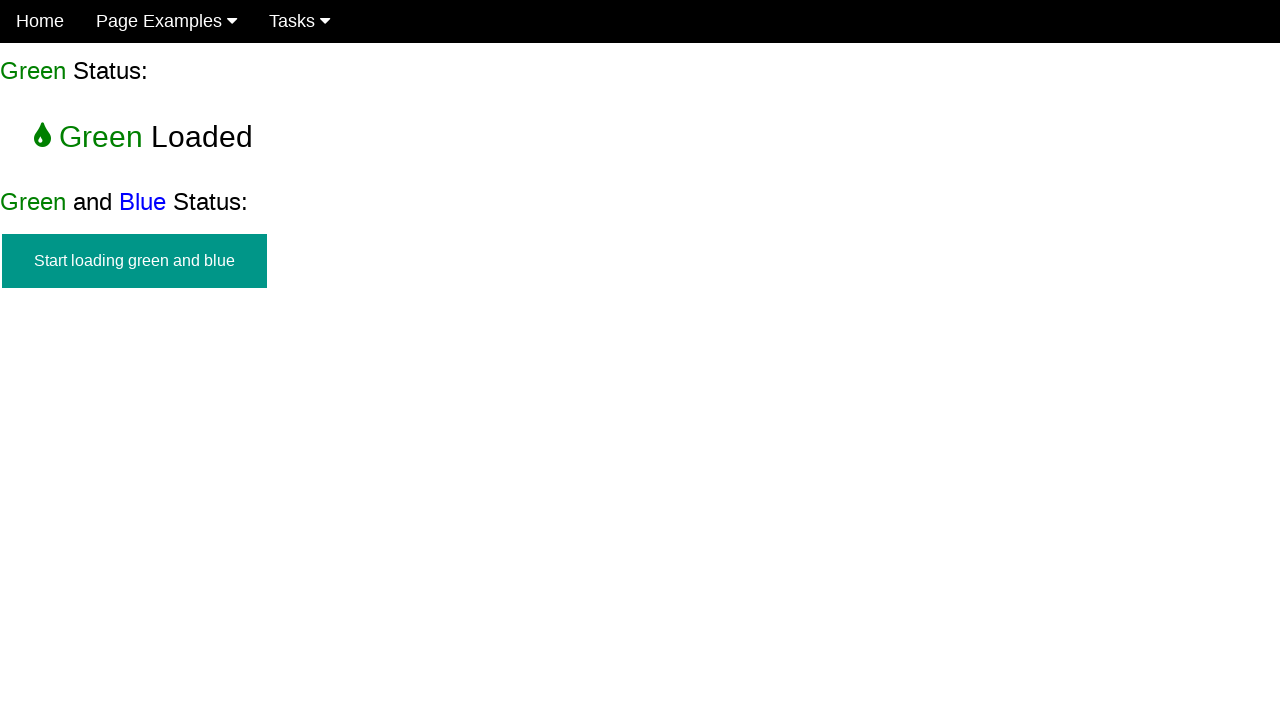

Verified start button remains hidden after success
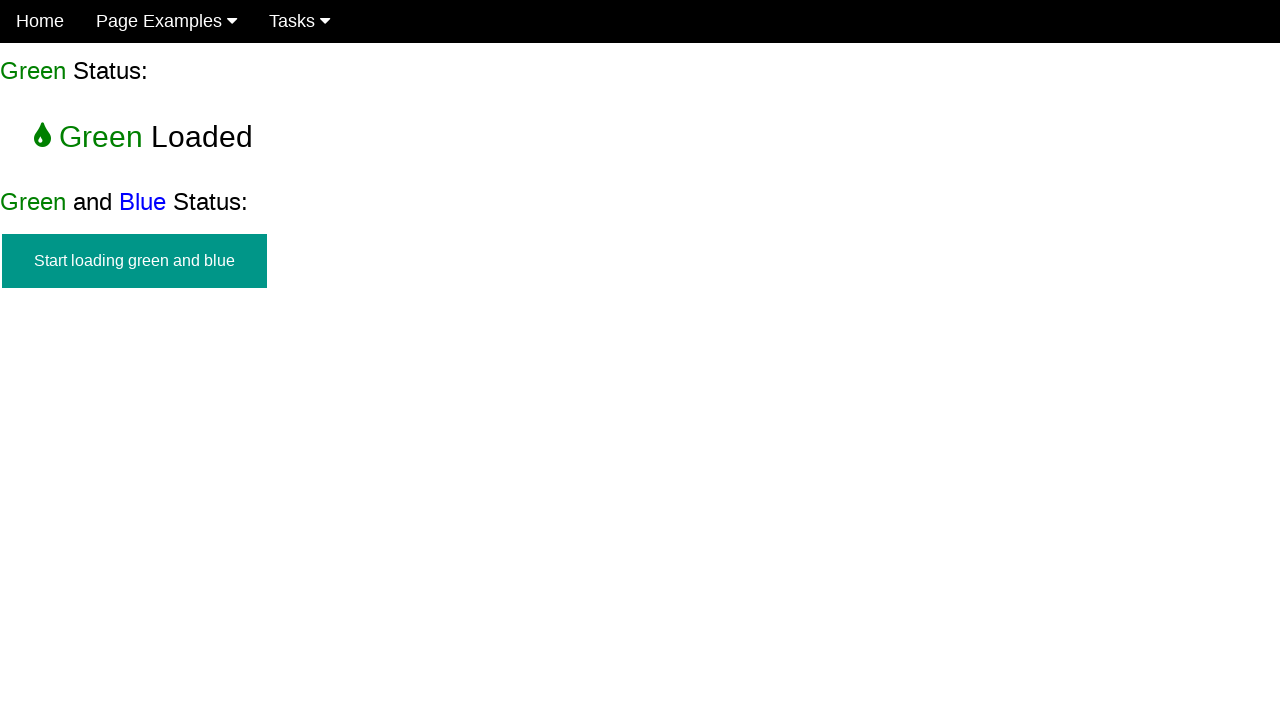

Verified loading text is hidden after success
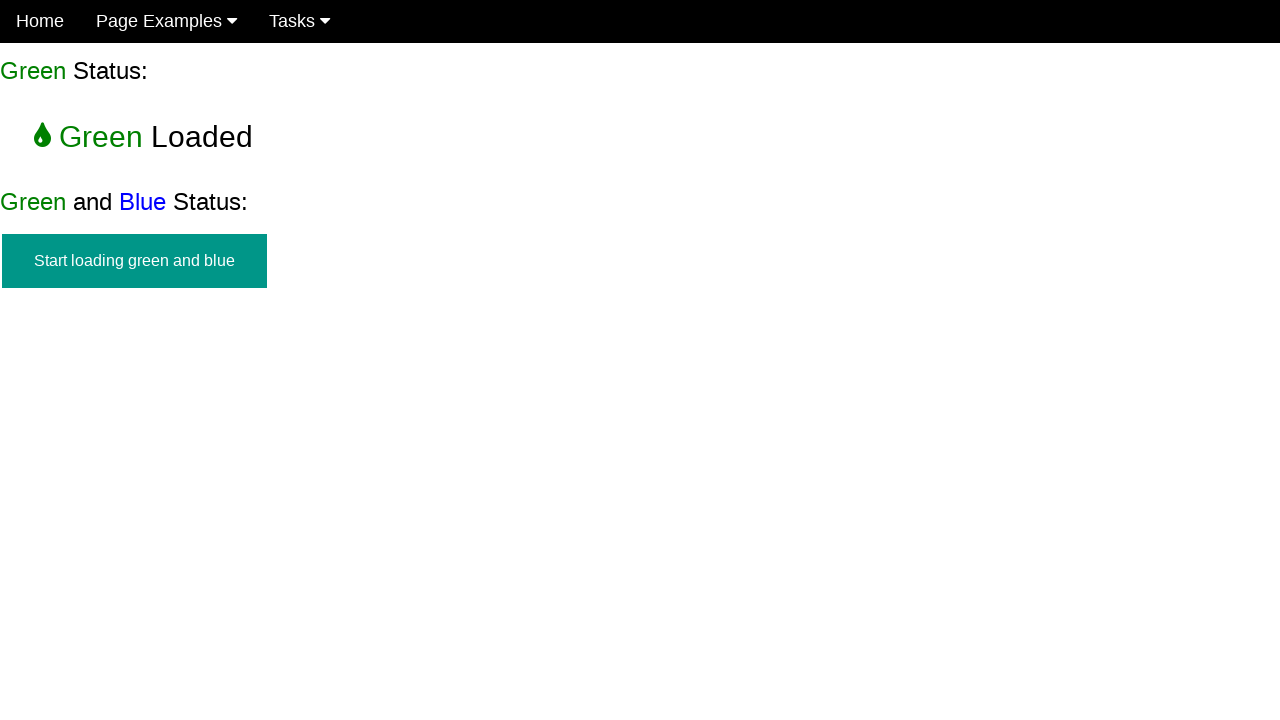

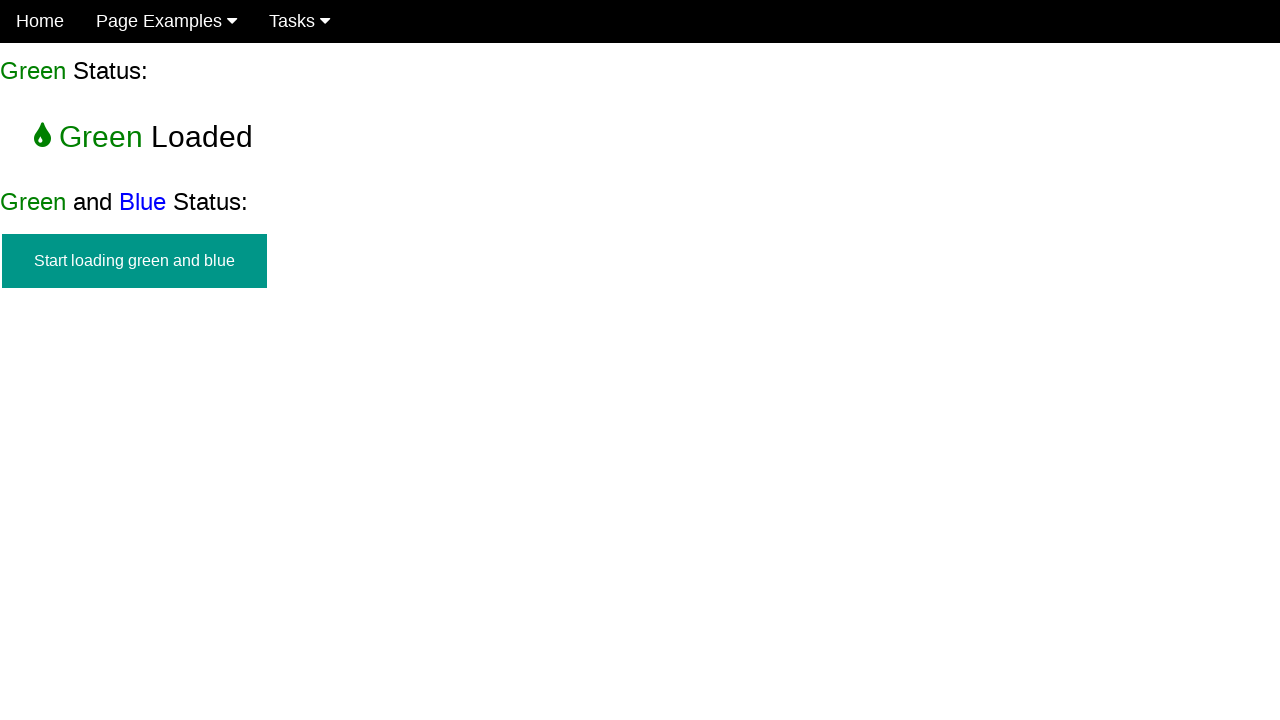